Tests JavaScript alert and confirm dialog handling by clicking alert and confirm buttons

Starting URL: https://rahulshettyacademy.com/AutomationPractice/

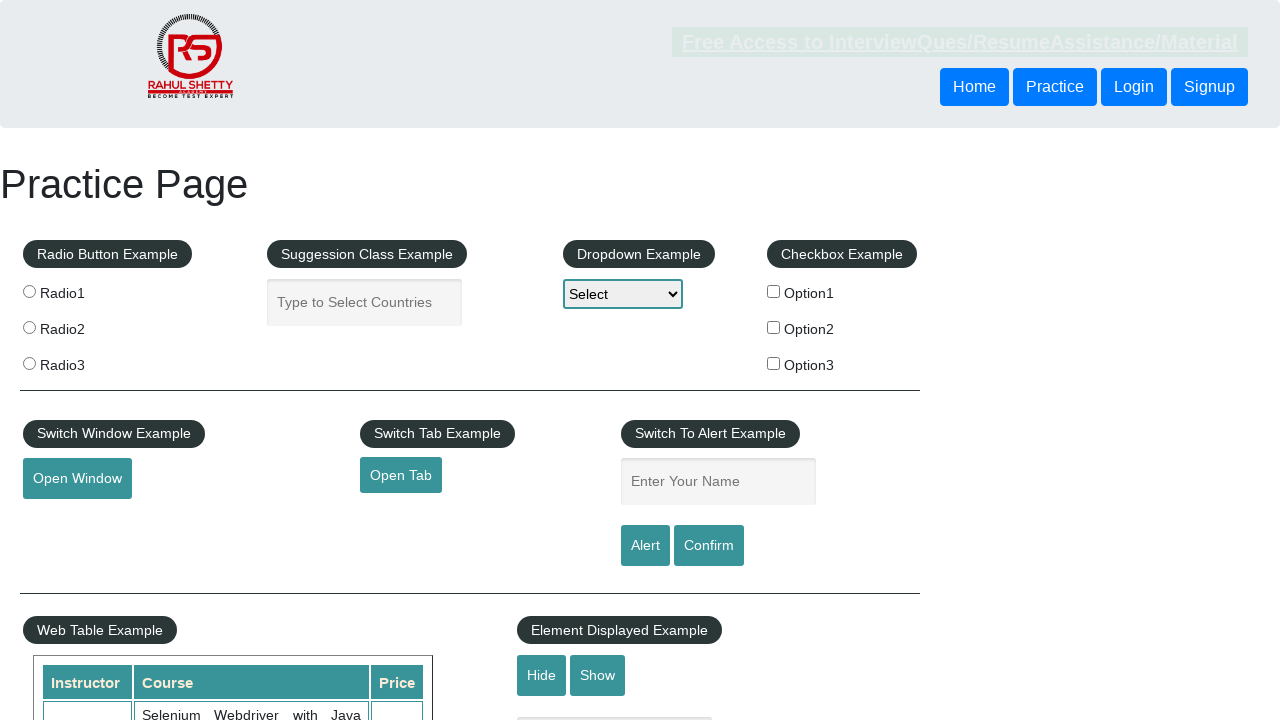

Set up dialog handler to accept all dialogs
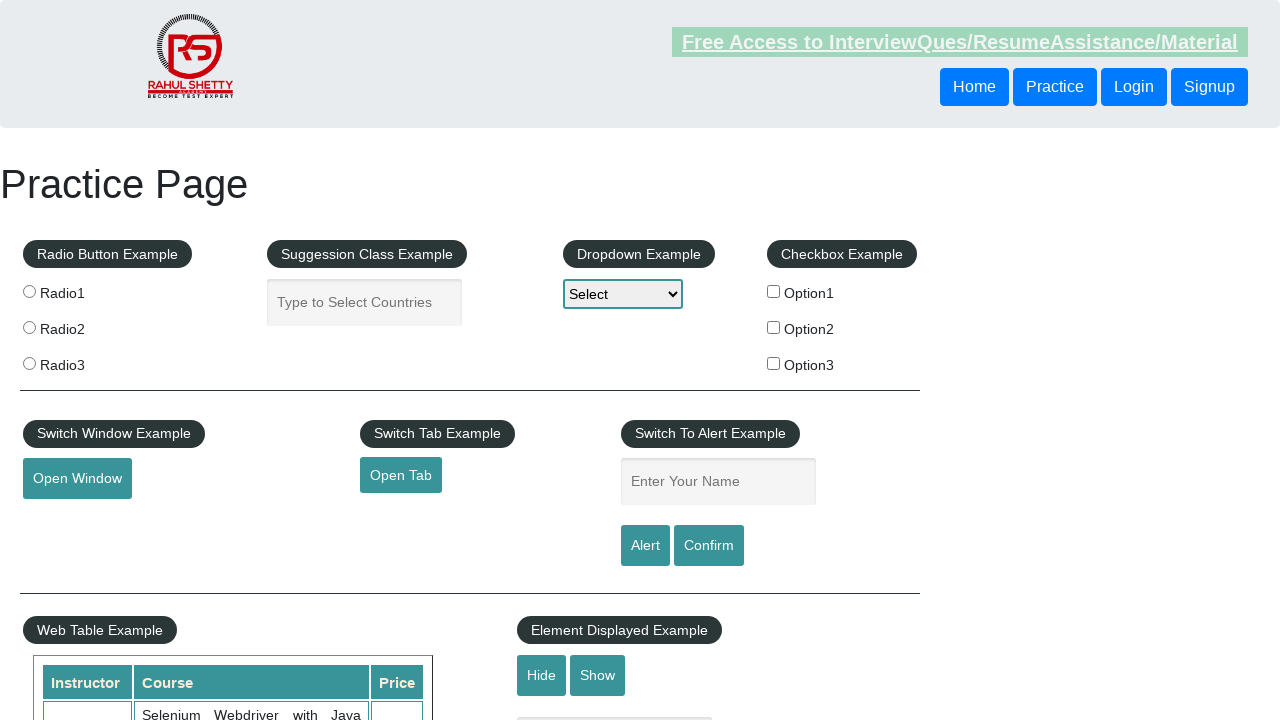

Clicked alert button to trigger JavaScript alert at (645, 546) on #alertbtn
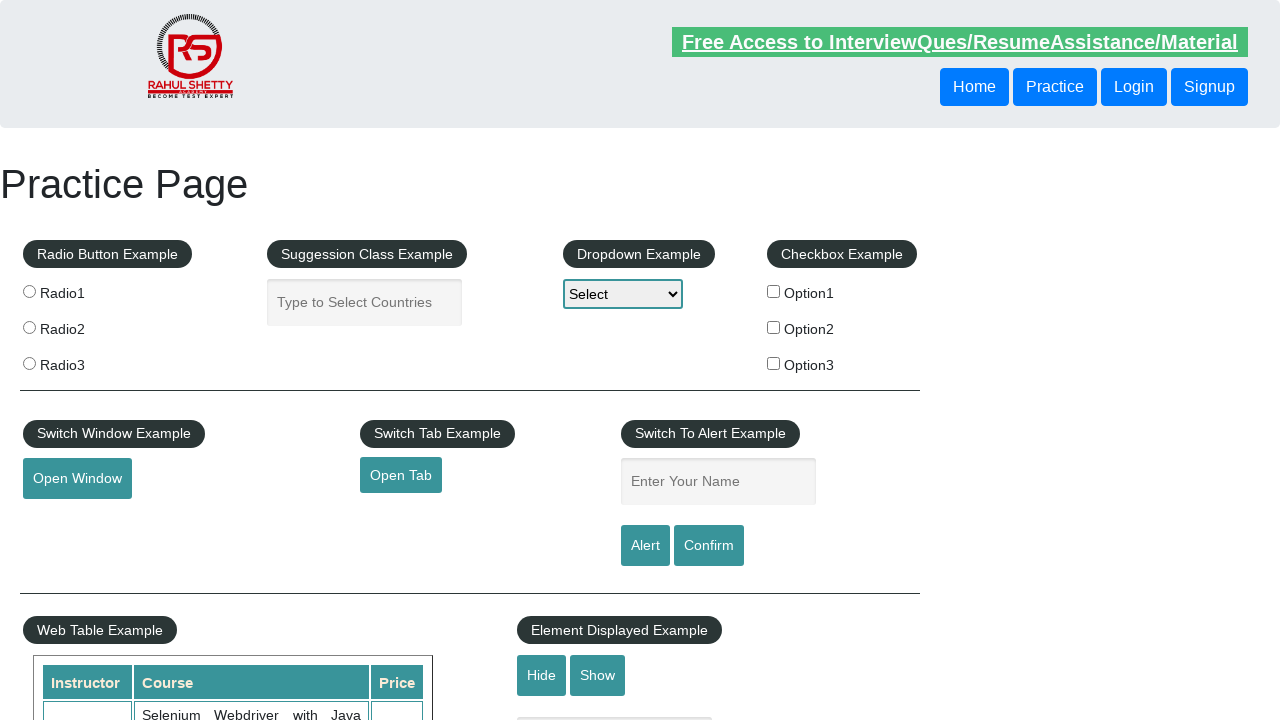

Clicked confirm button to trigger JavaScript confirm dialog at (709, 546) on #confirmbtn
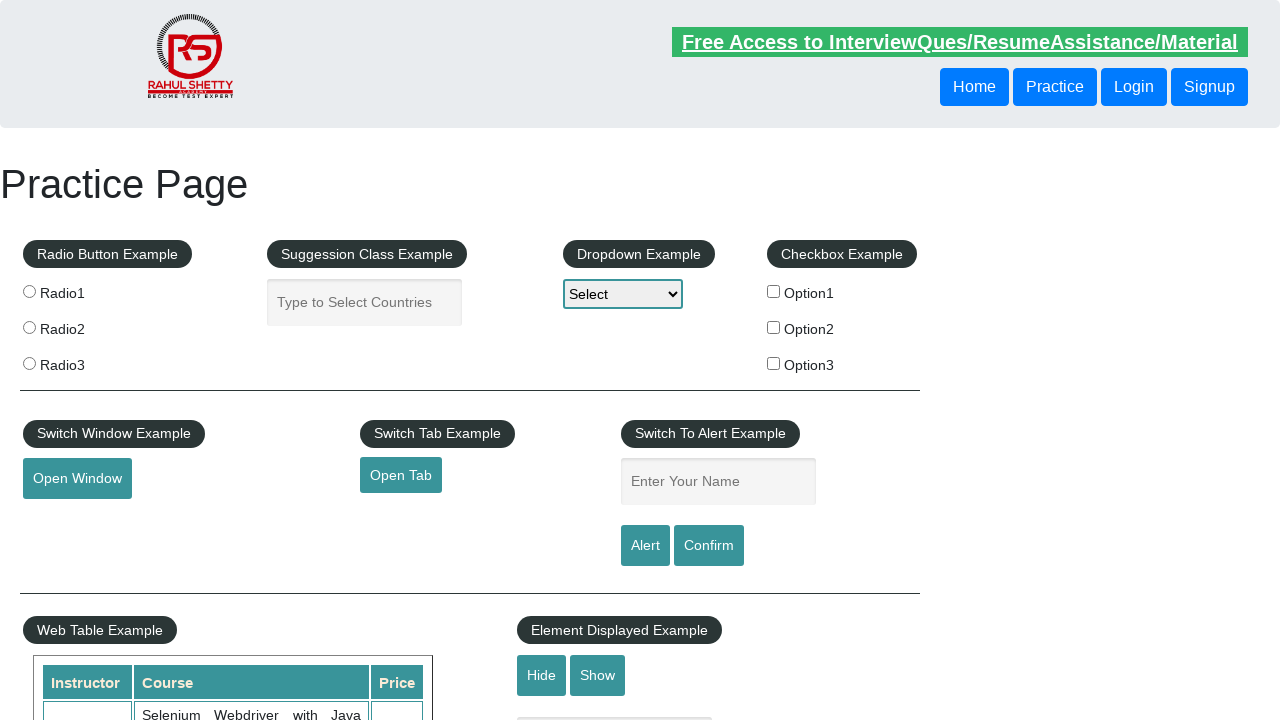

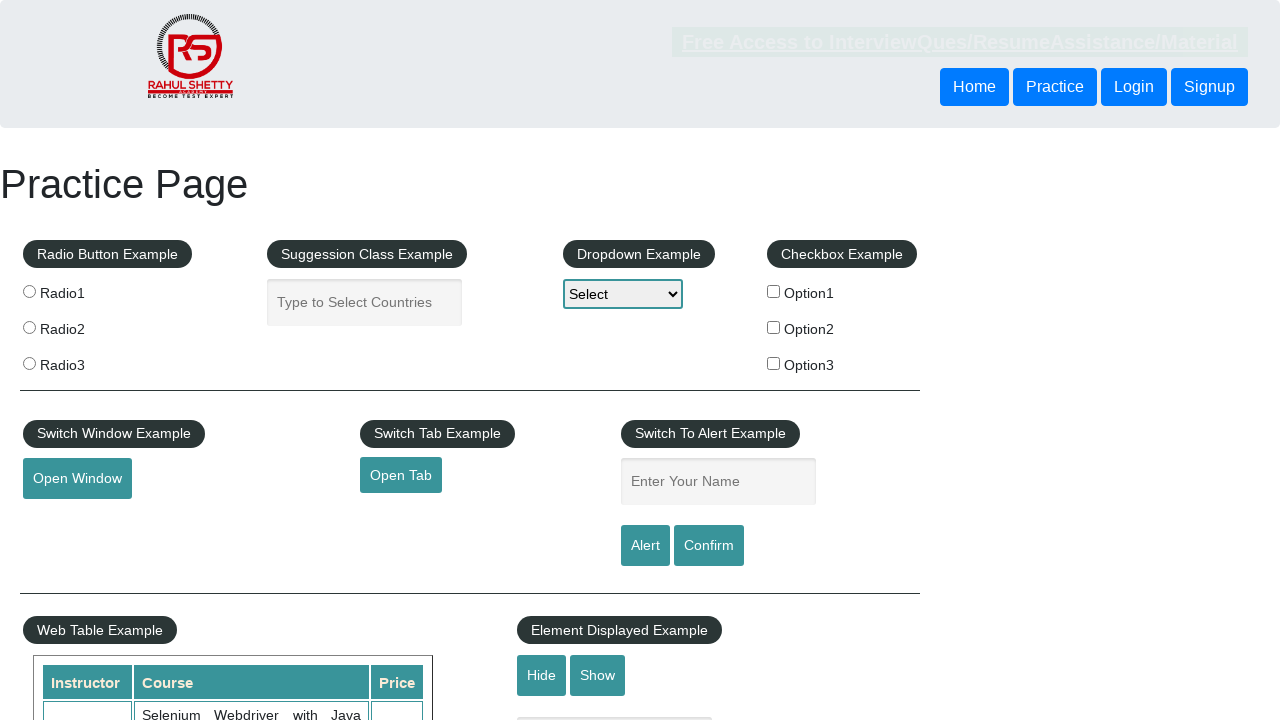